Tests keyboard shortcut functionality by triggering a print popup using Ctrl+P and then dismissing it using Tab and Enter key presses.

Starting URL: https://www.selenium.dev/downloads/

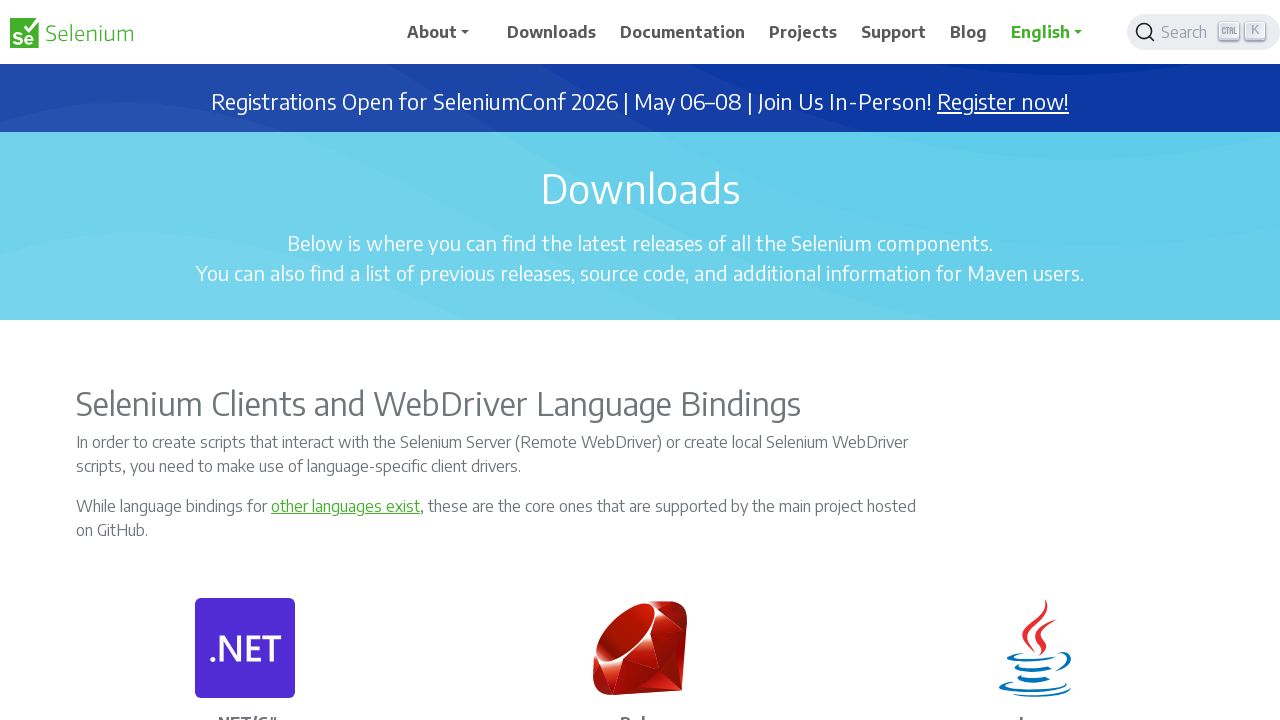

Page loaded with domcontentloaded state
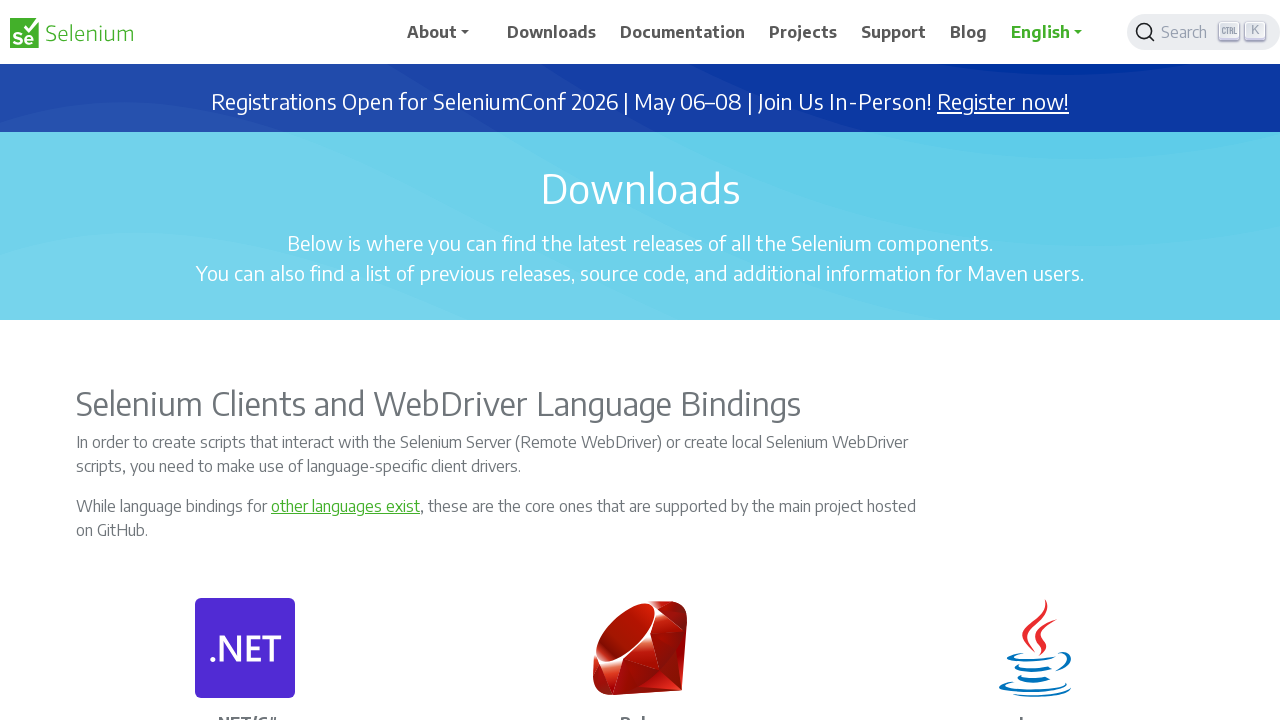

Triggered print dialog with Ctrl+P keyboard shortcut
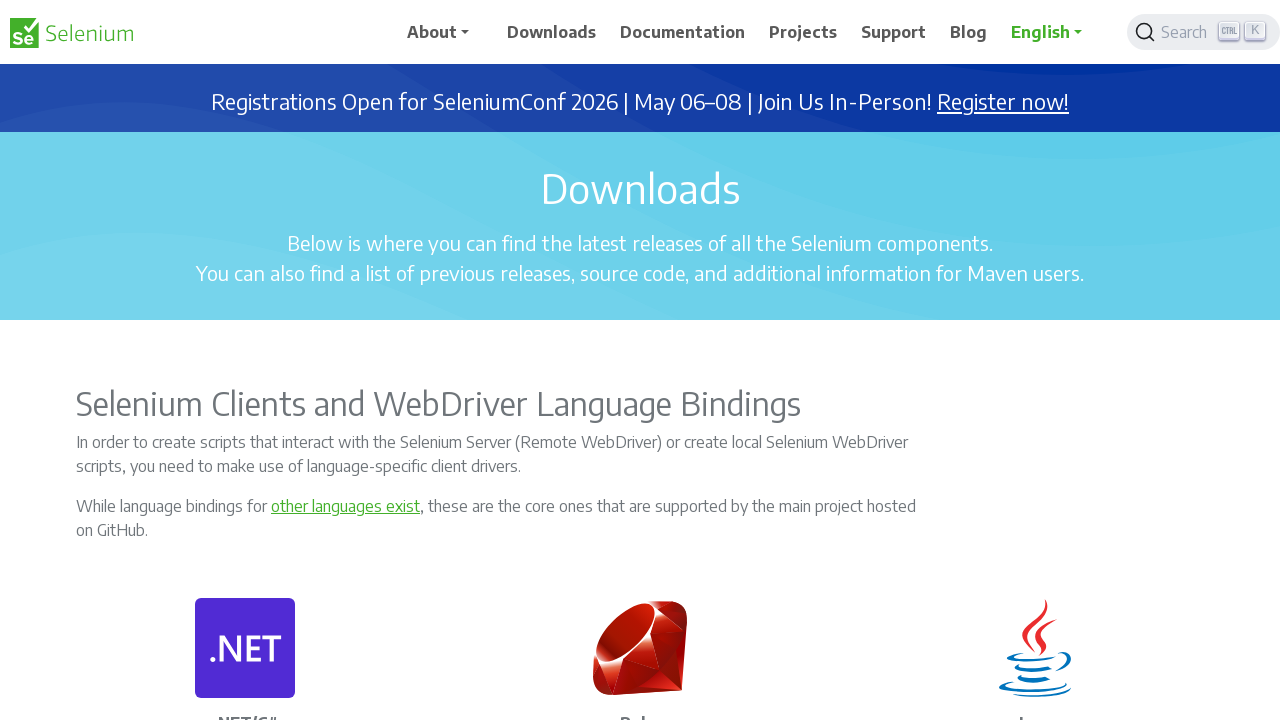

Waited 2 seconds for print dialog to appear
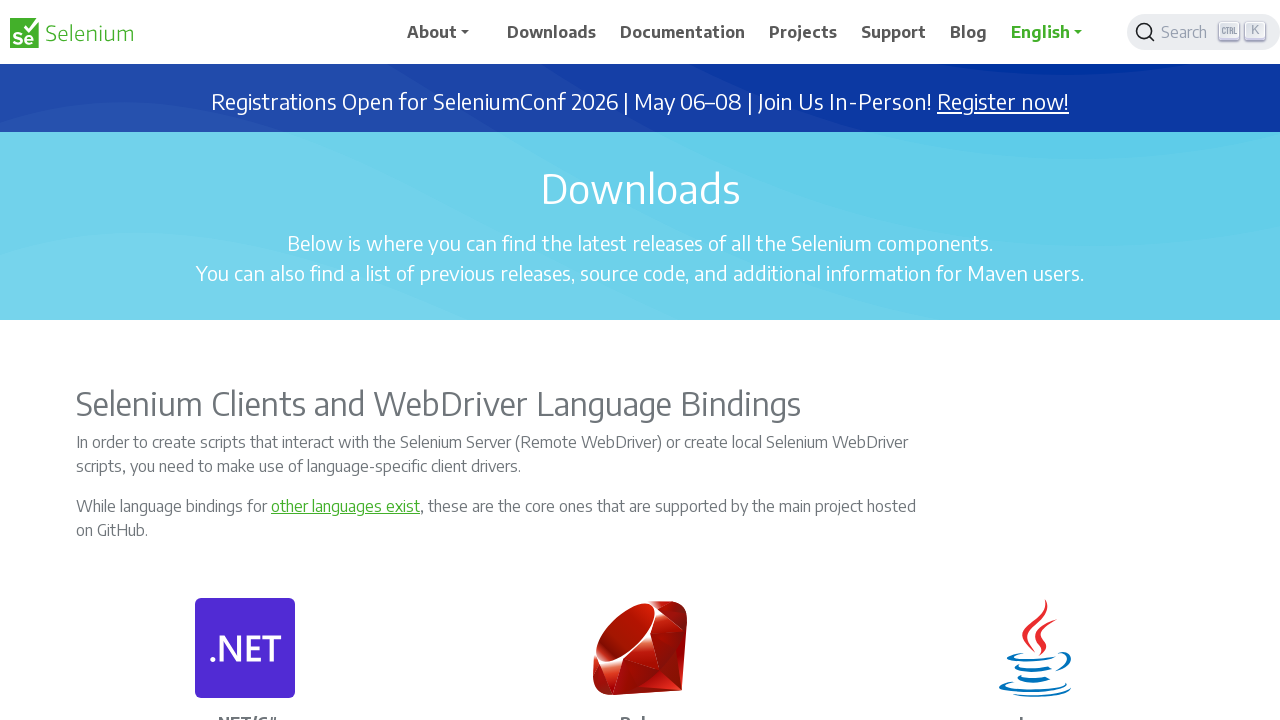

Pressed Tab to switch focus in the print dialog
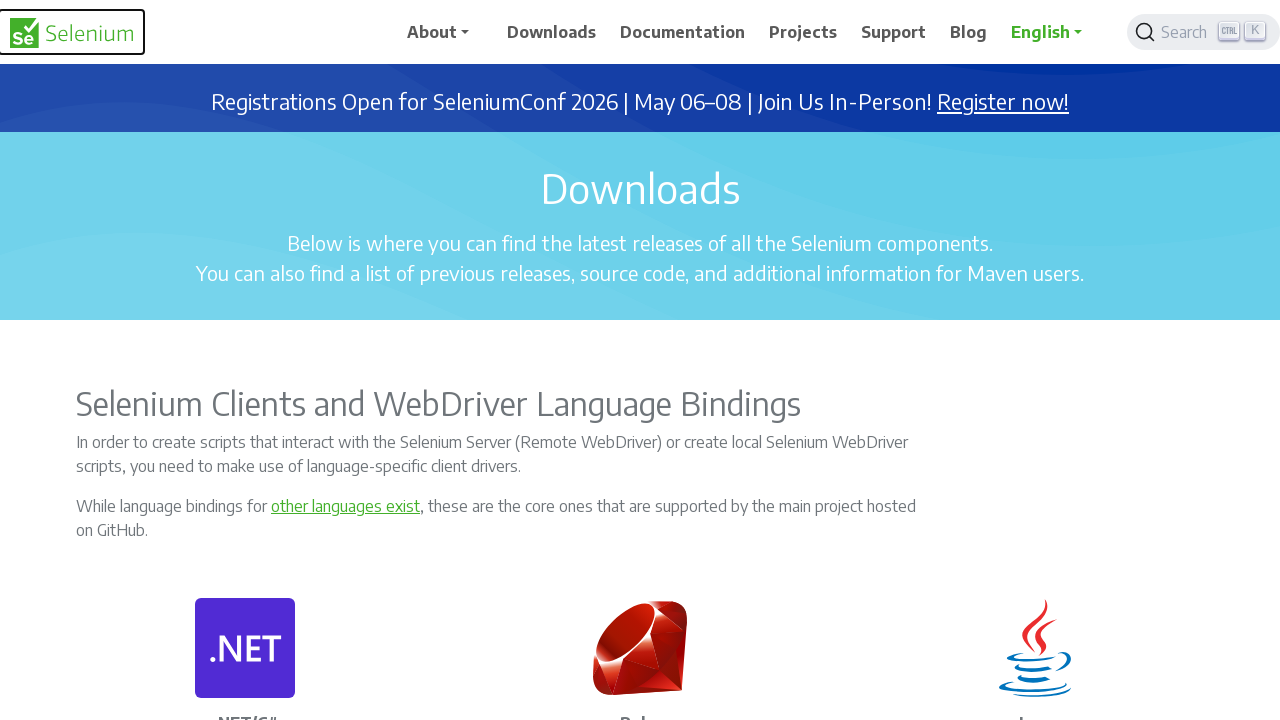

Waited 2 seconds before pressing Enter
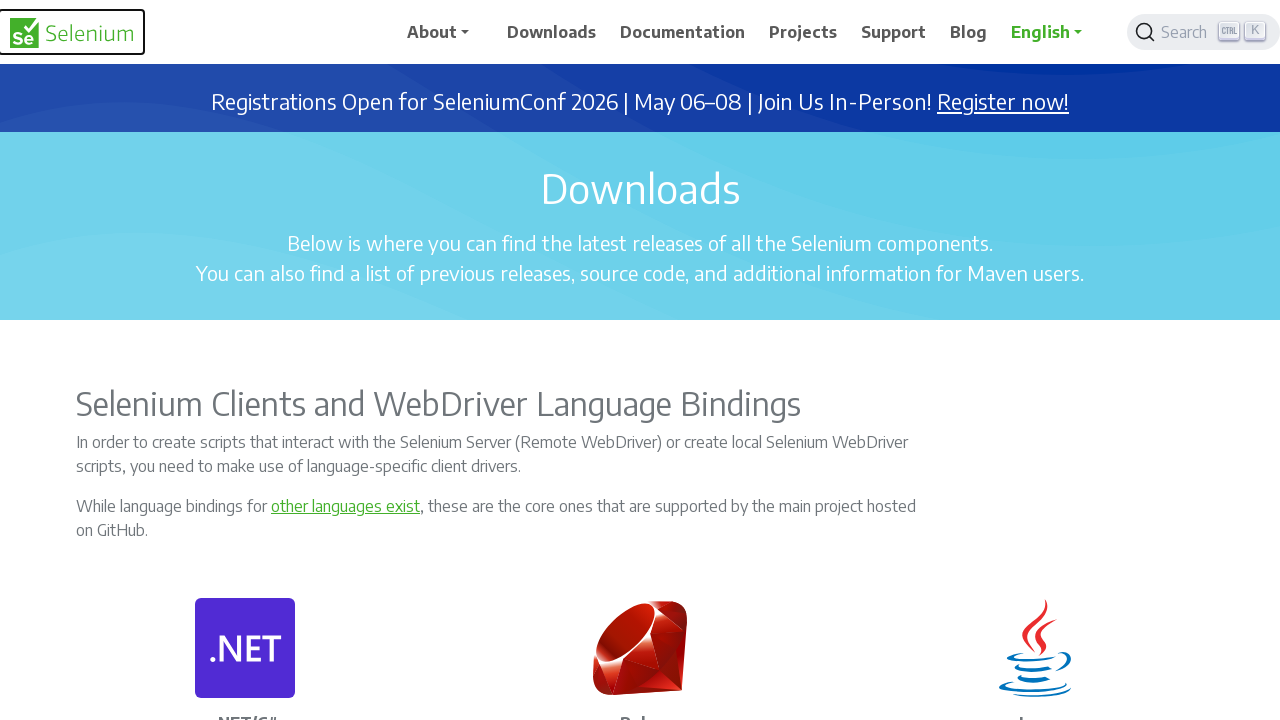

Pressed Enter to dismiss the print dialog
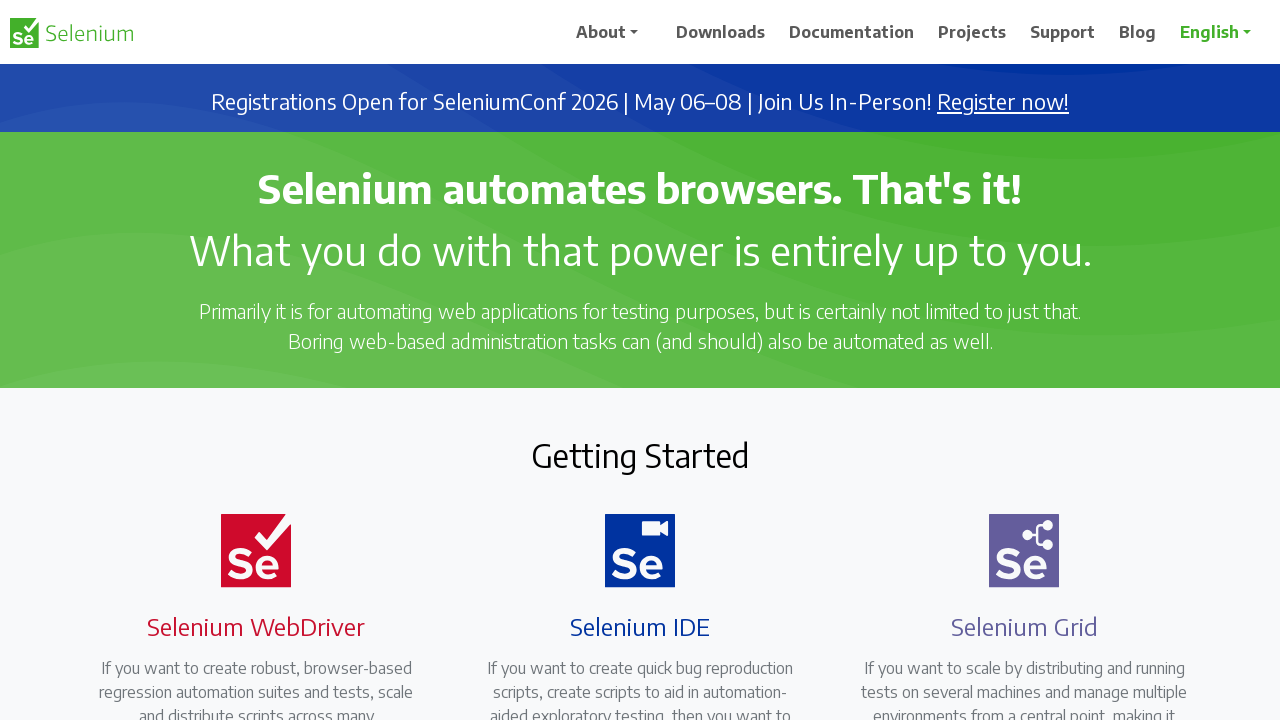

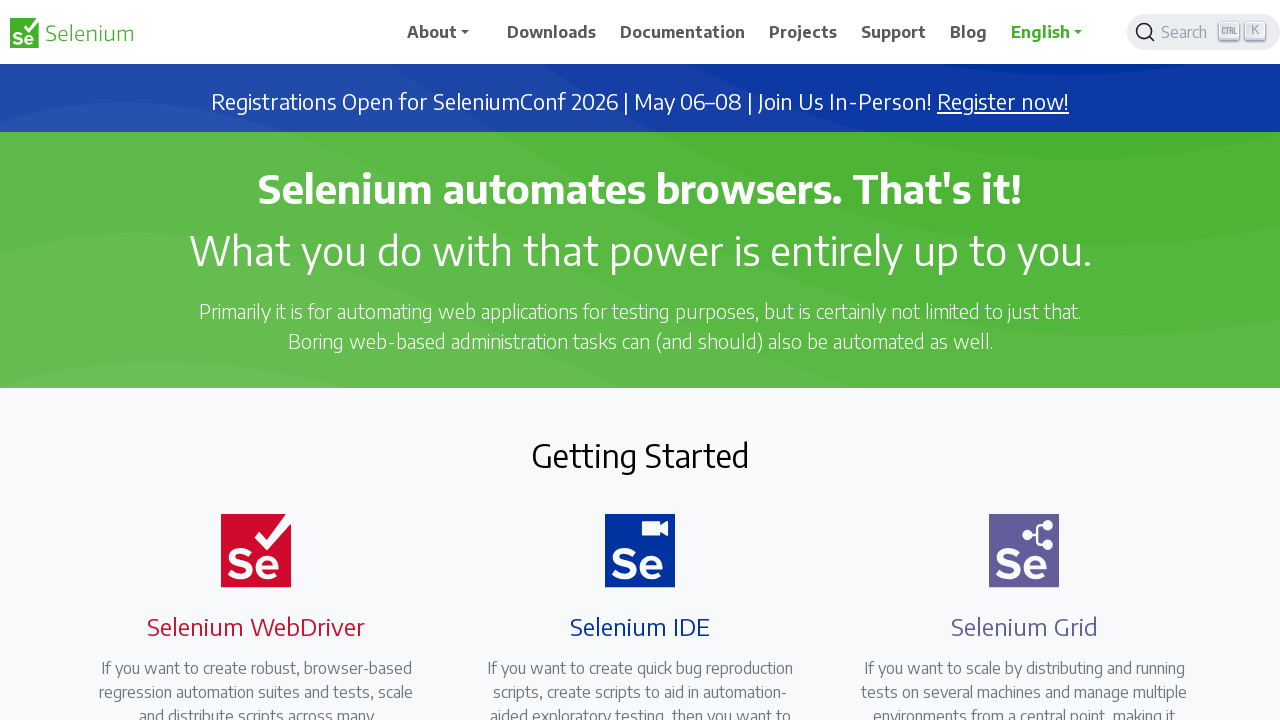